Navigates to CHADD website page and submits an email address in the newsletter form

Starting URL: https://chadd.org/for-adults/overview/

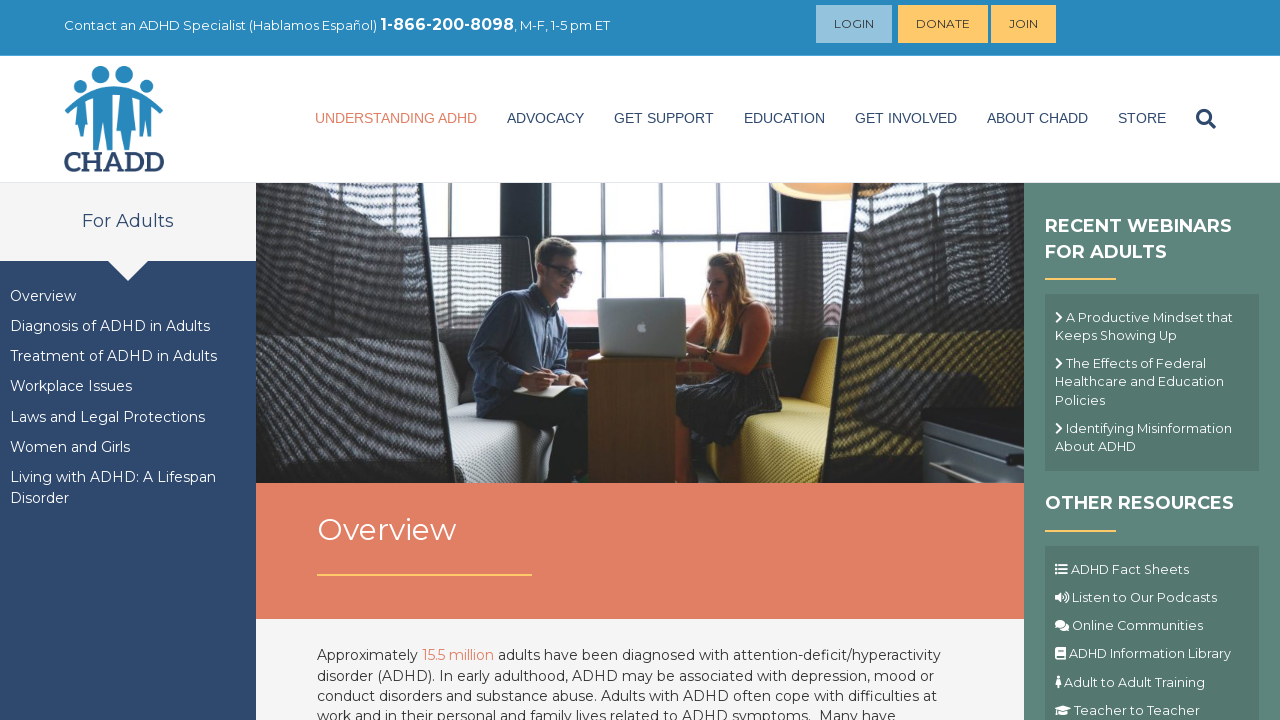

Filled newsletter email field with 'testemail2847@example.com' on input[name='EMAIL']
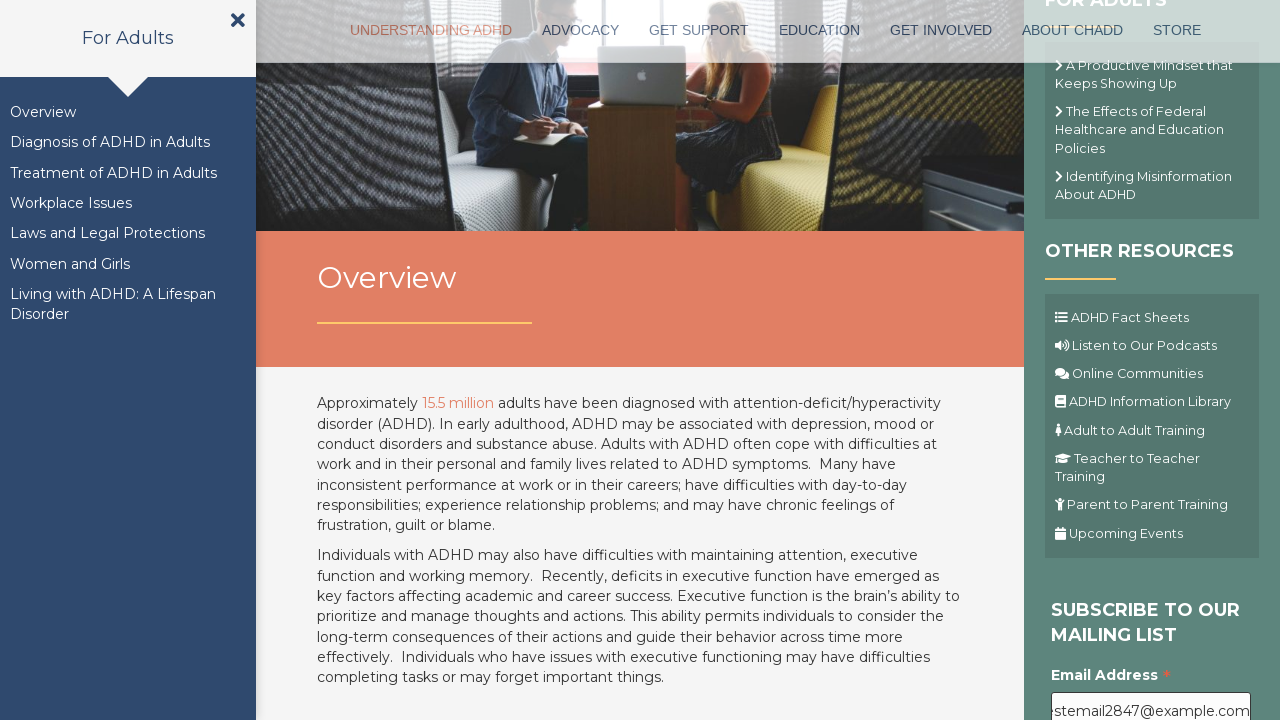

Clicked newsletter submit button at (1111, 361) on .button
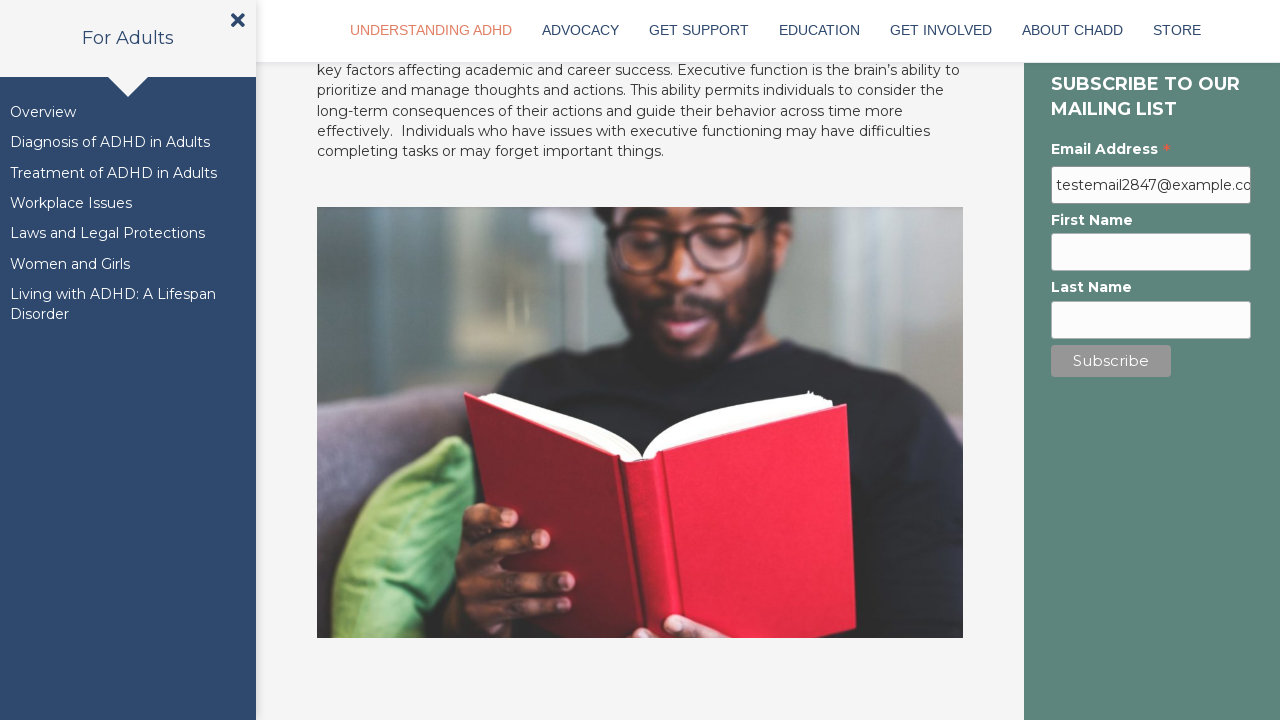

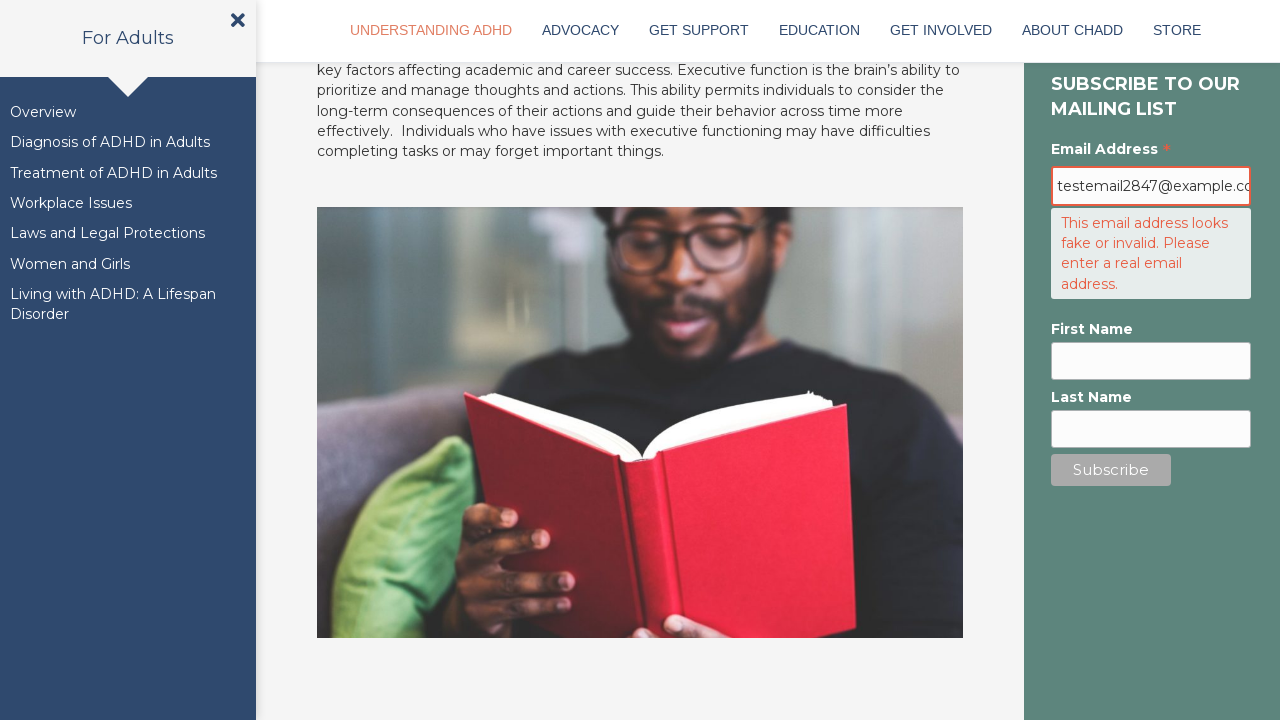